Tests FAQ accordion Question 5 - clicks on the question and verifies the answer text about extending or shortening rental

Starting URL: https://qa-scooter.praktikum-services.ru/

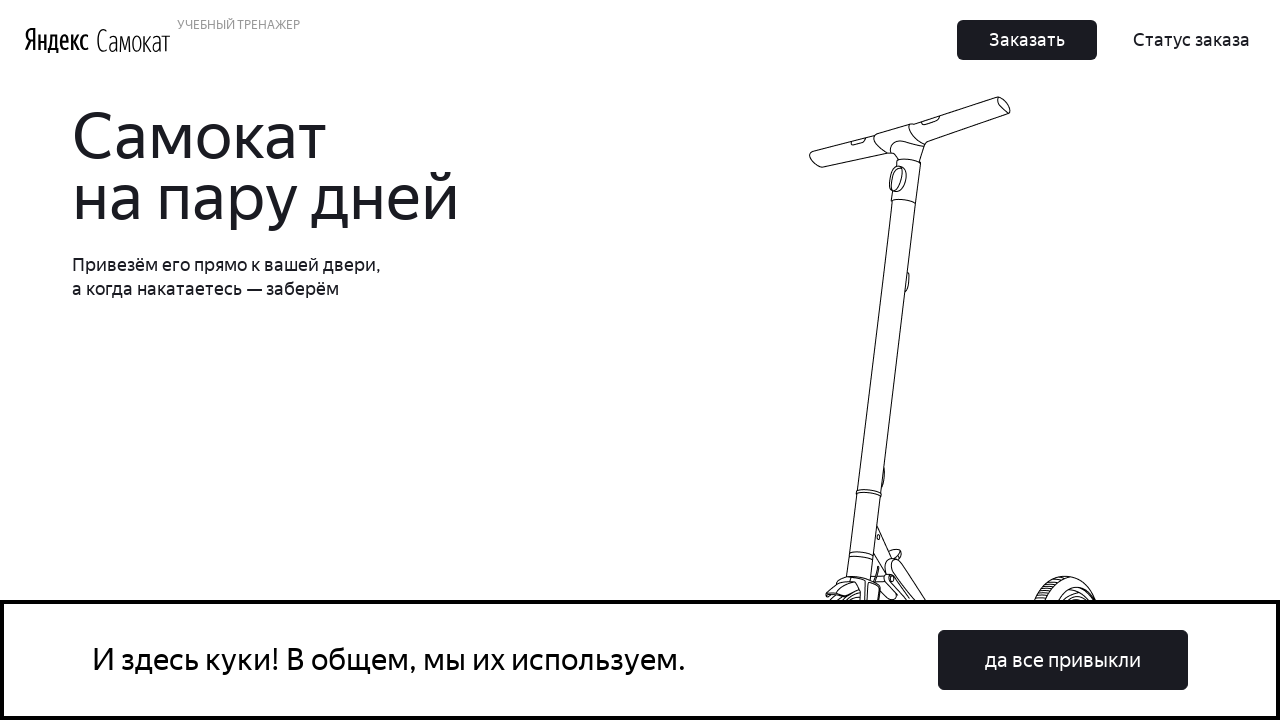

Scrolled to FAQ section heading 7
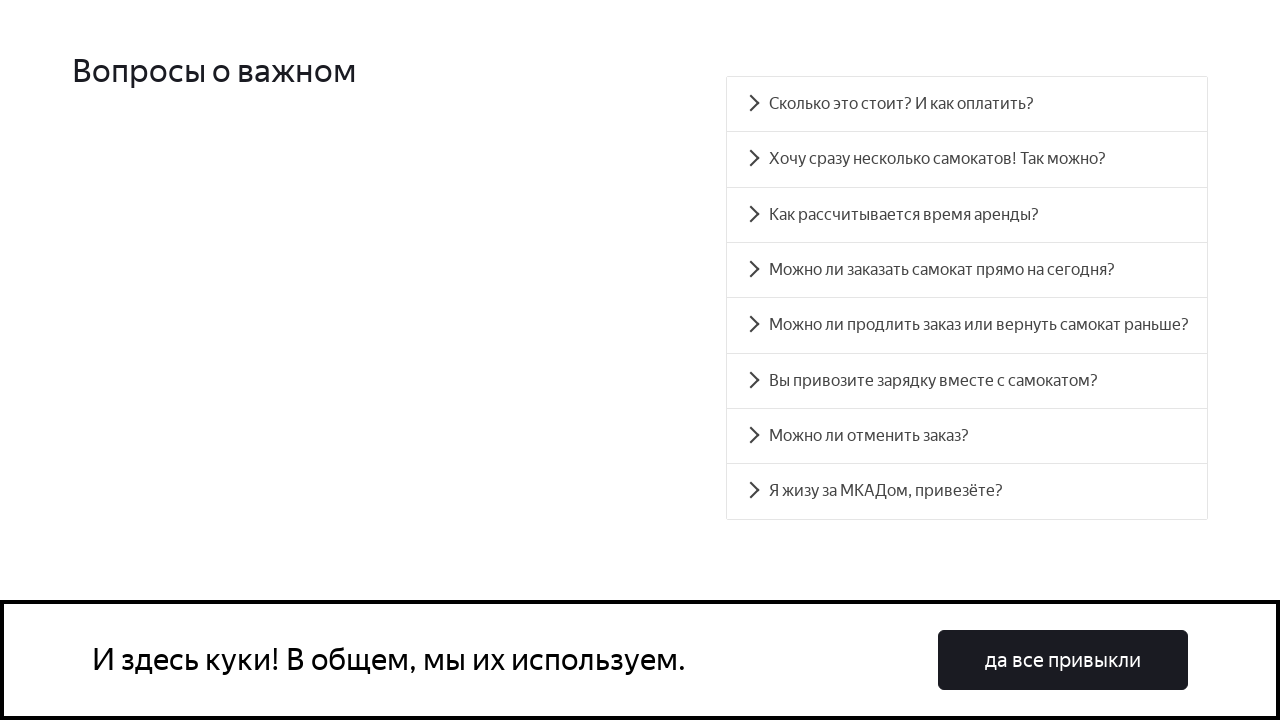

Clicked on FAQ Question 5 accordion heading at (967, 325) on #accordion__heading-4
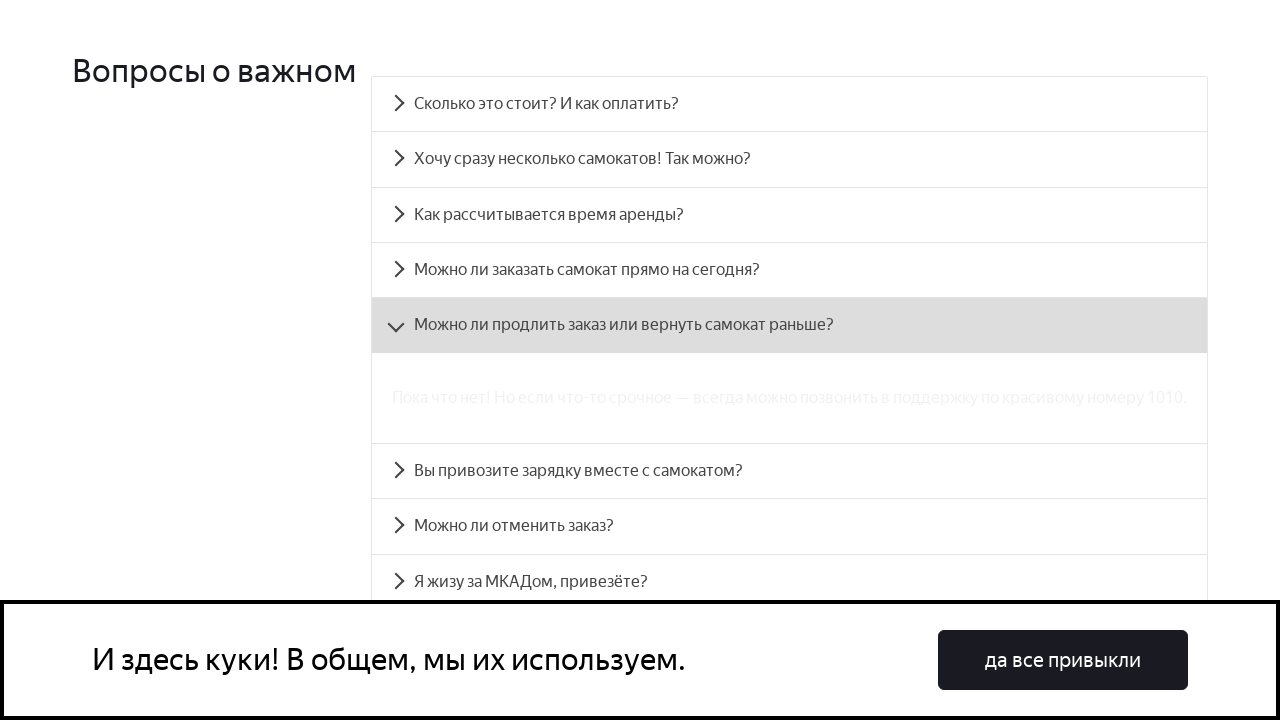

Answer text about extending or shortening rental is visible
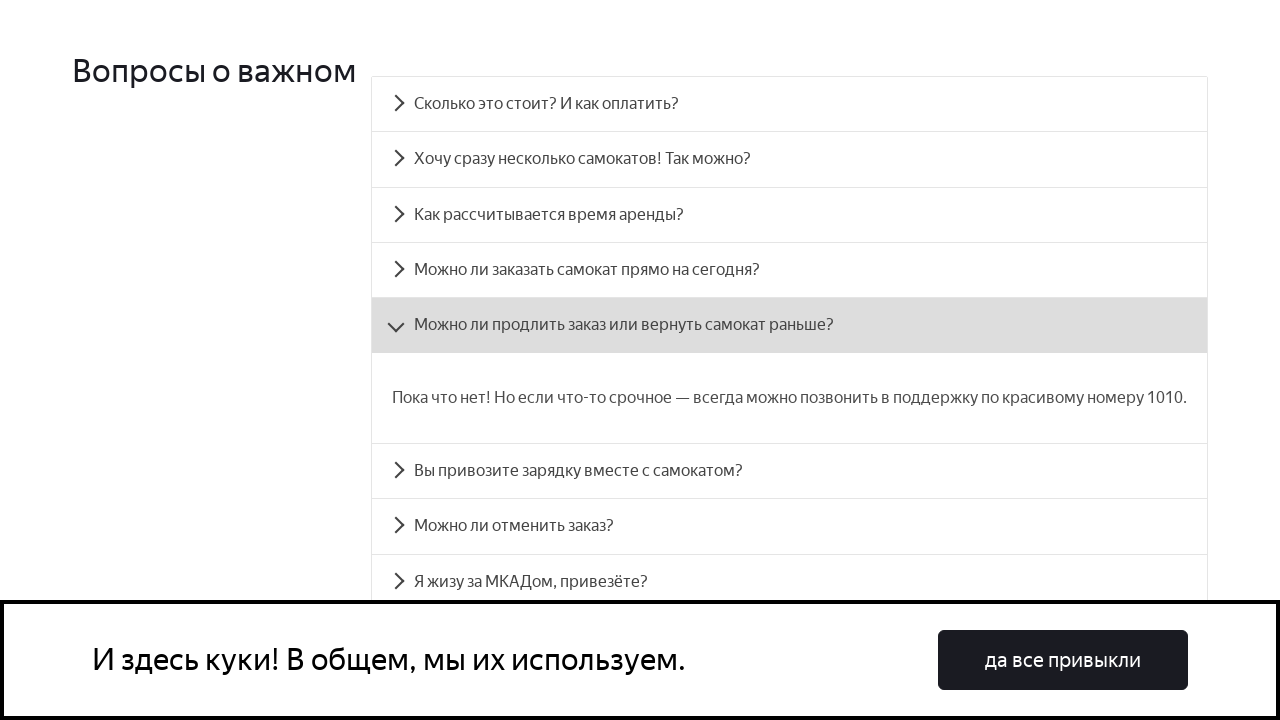

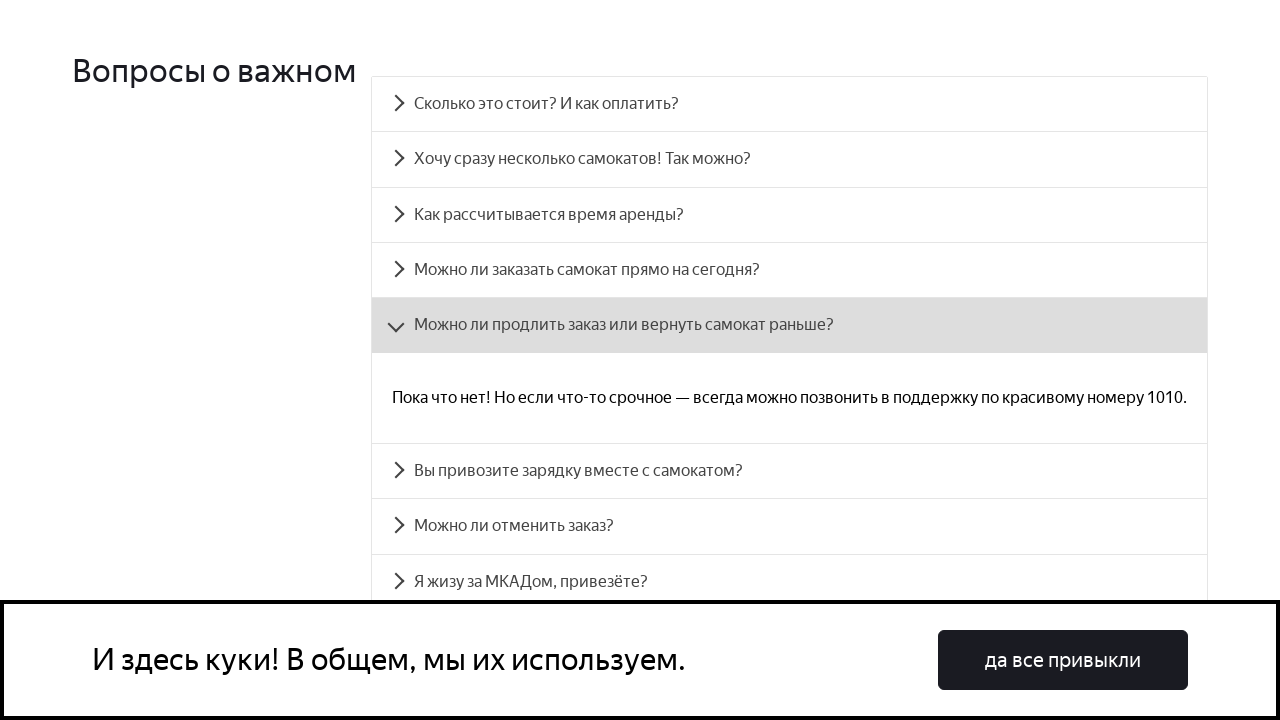